Tests JavaScript alert handling by clicking a button, accepting an alert dialog, then solving a math problem

Starting URL: http://suninjuly.github.io/alert_accept.html

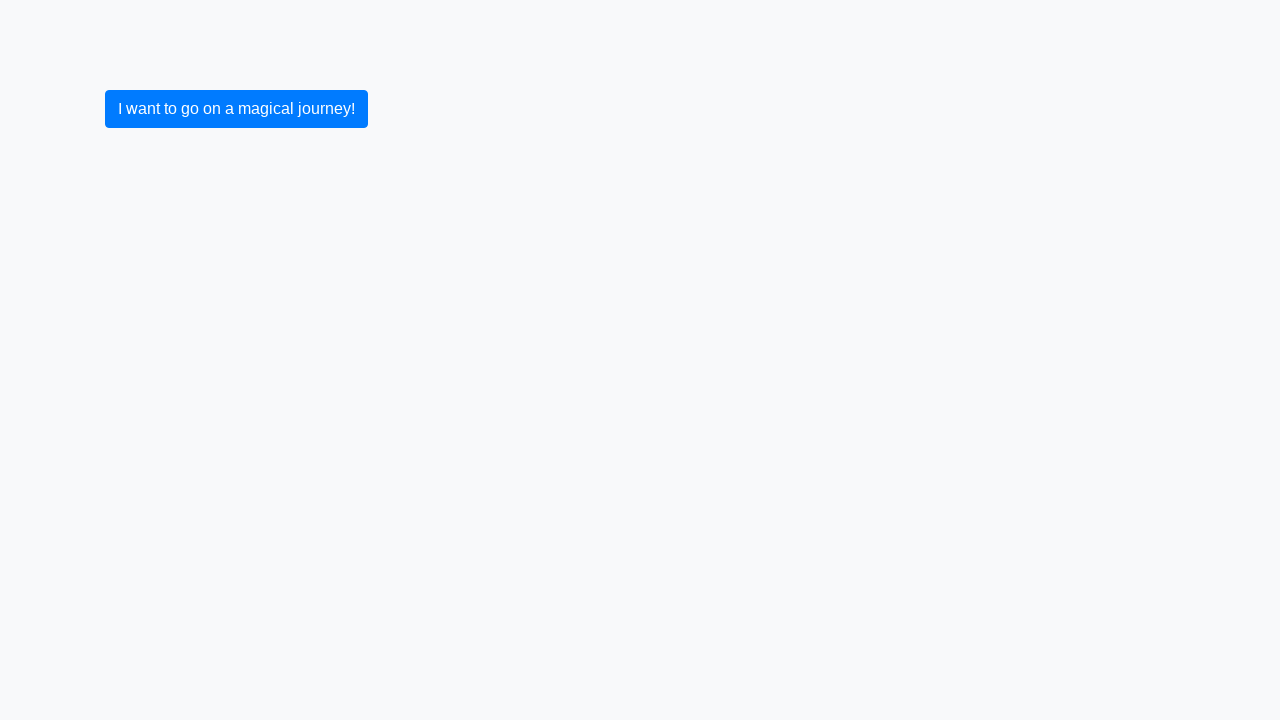

Set up dialog handler to accept alerts
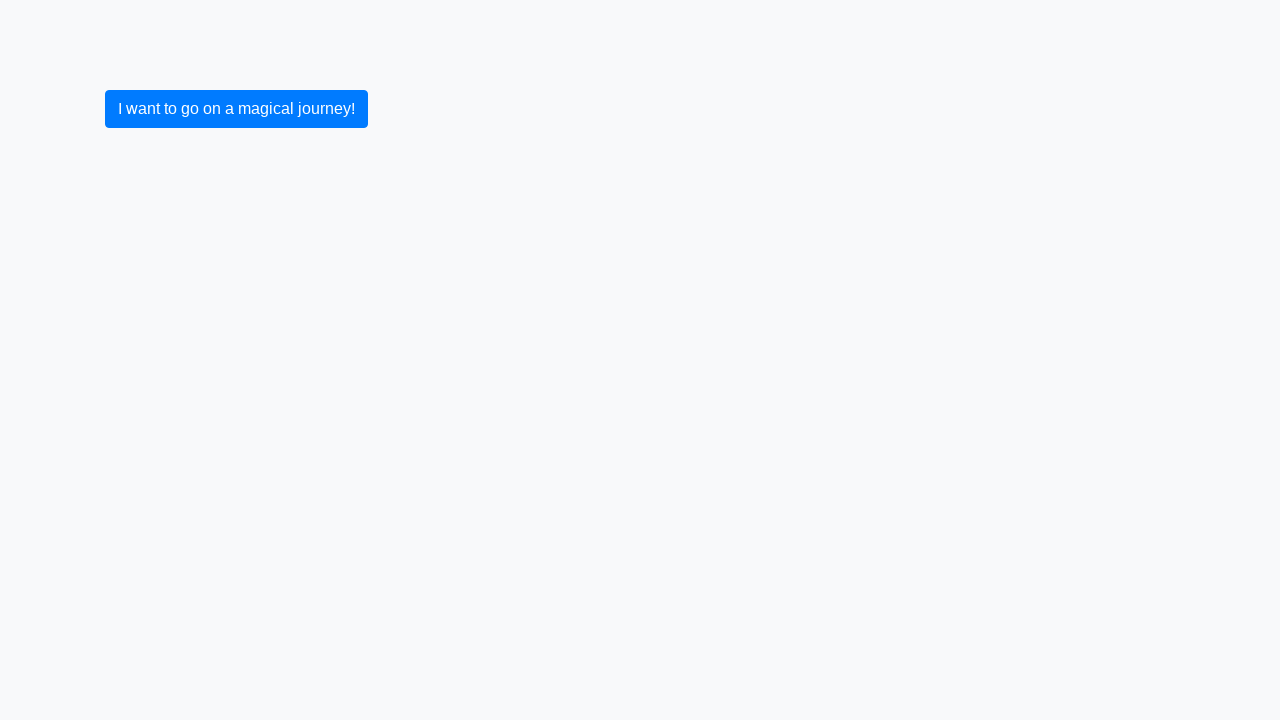

Clicked button to trigger JavaScript alert at (236, 109) on button
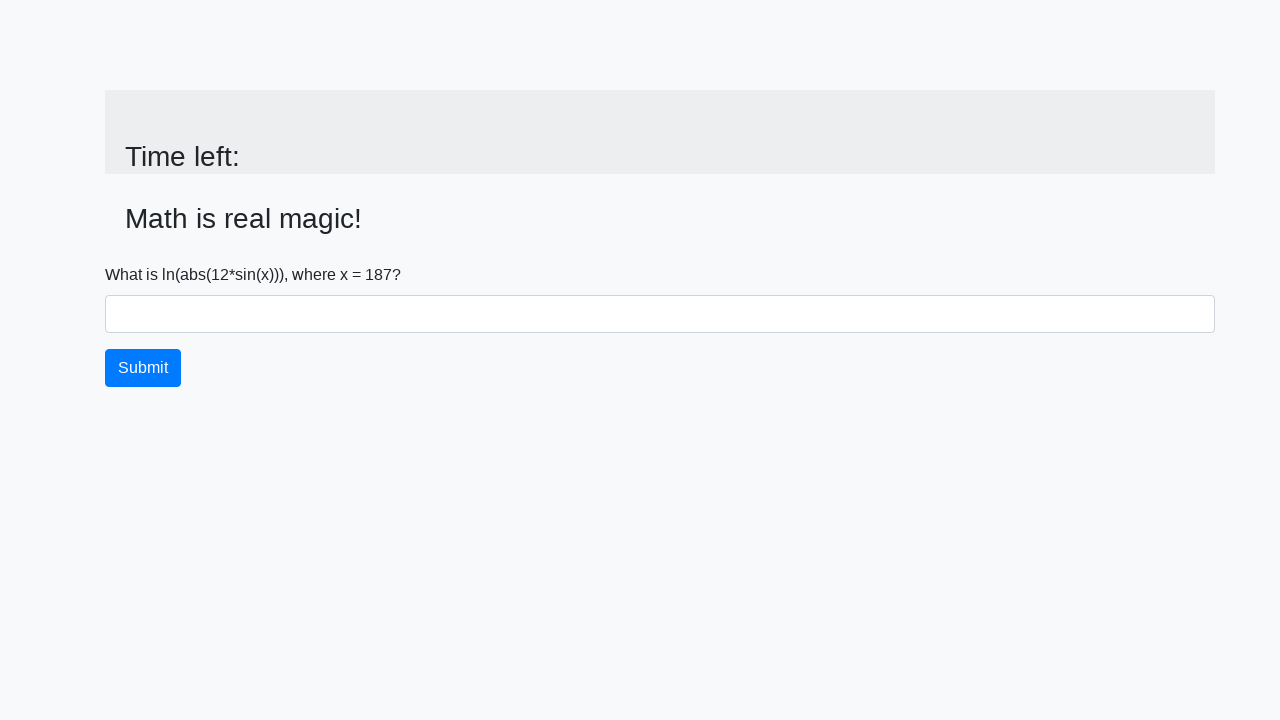

Retrieved input value from page
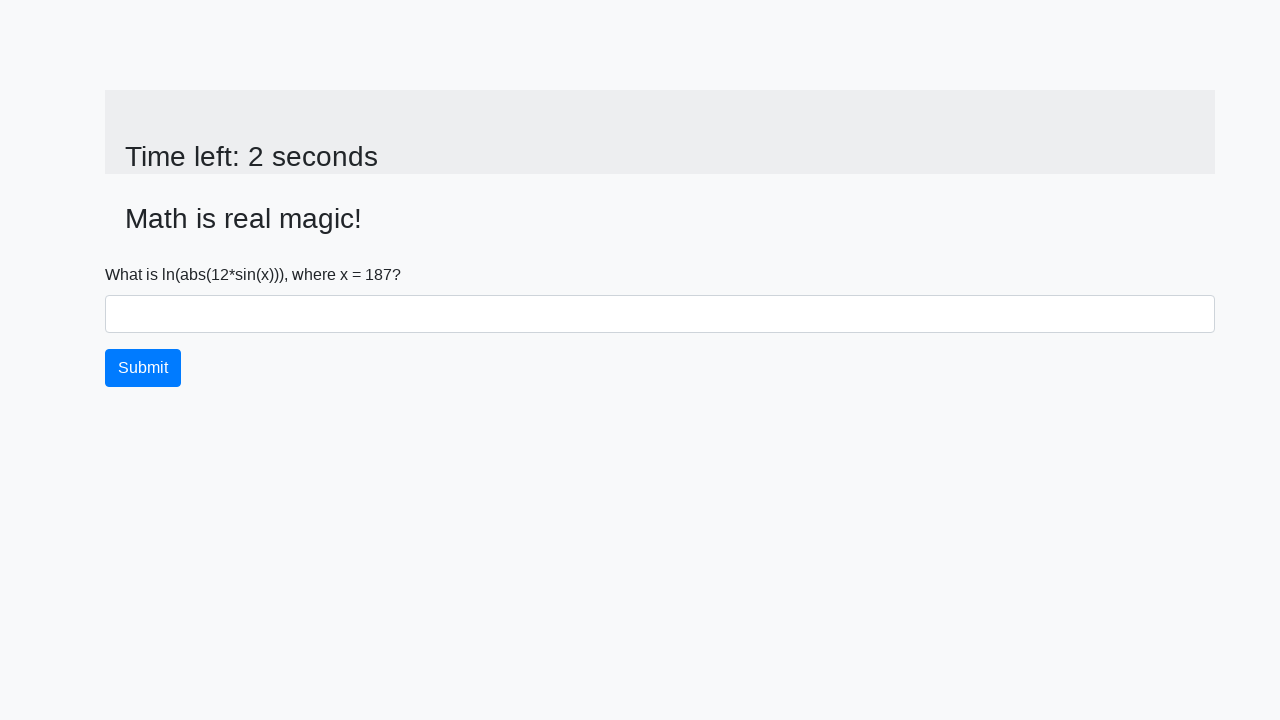

Calculated answer using formula: log(abs(12 * sin(187))) = 2.4820736640629075
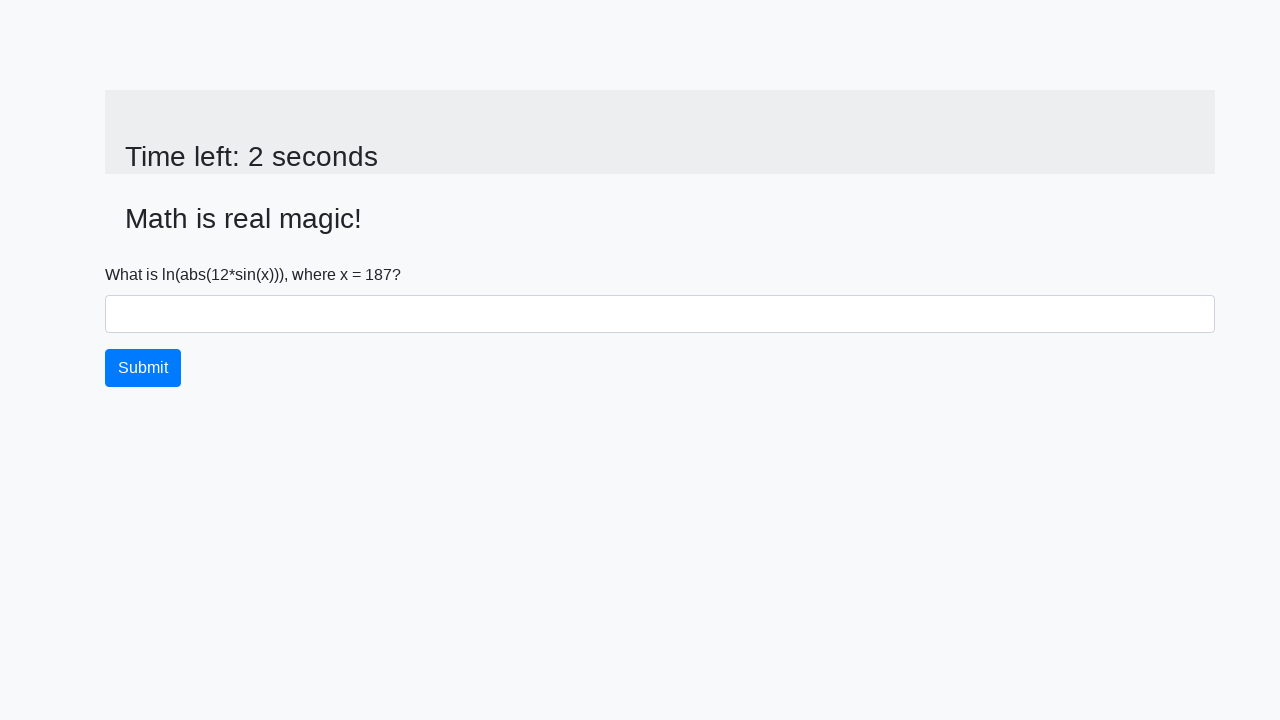

Filled answer field with calculated value: 2.4820736640629075 on #answer
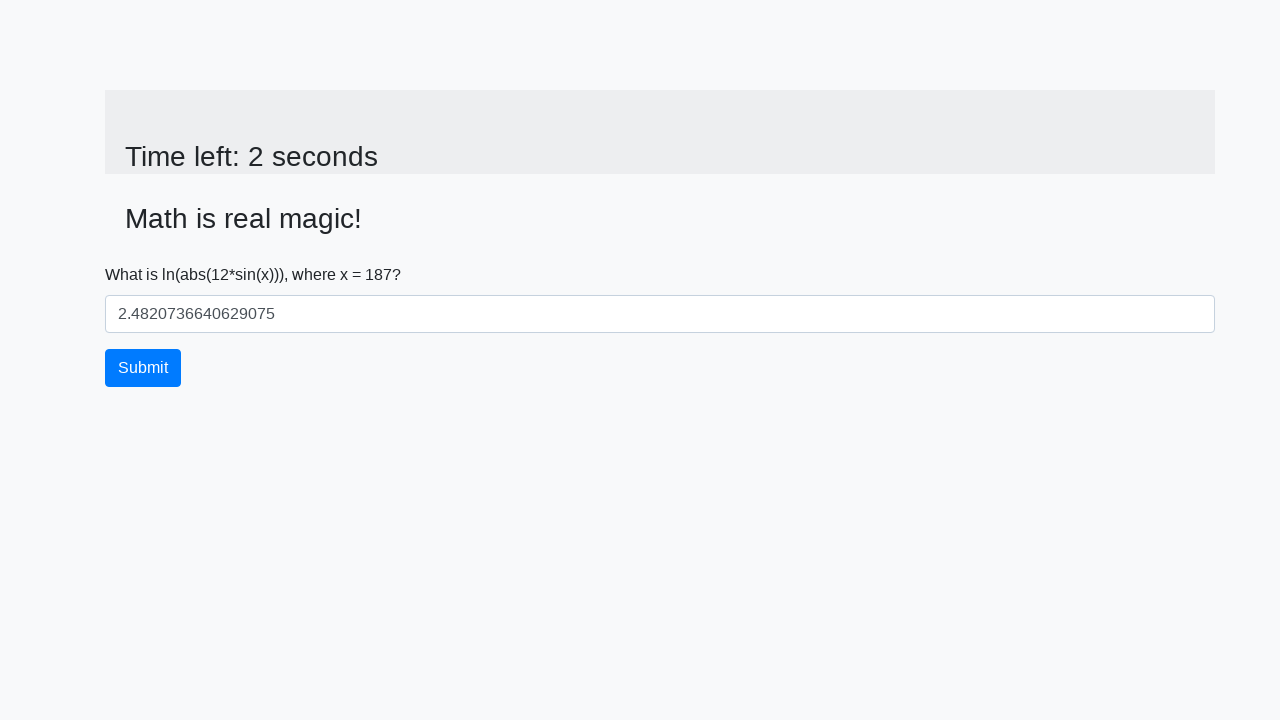

Clicked submit button to complete the test at (143, 368) on button
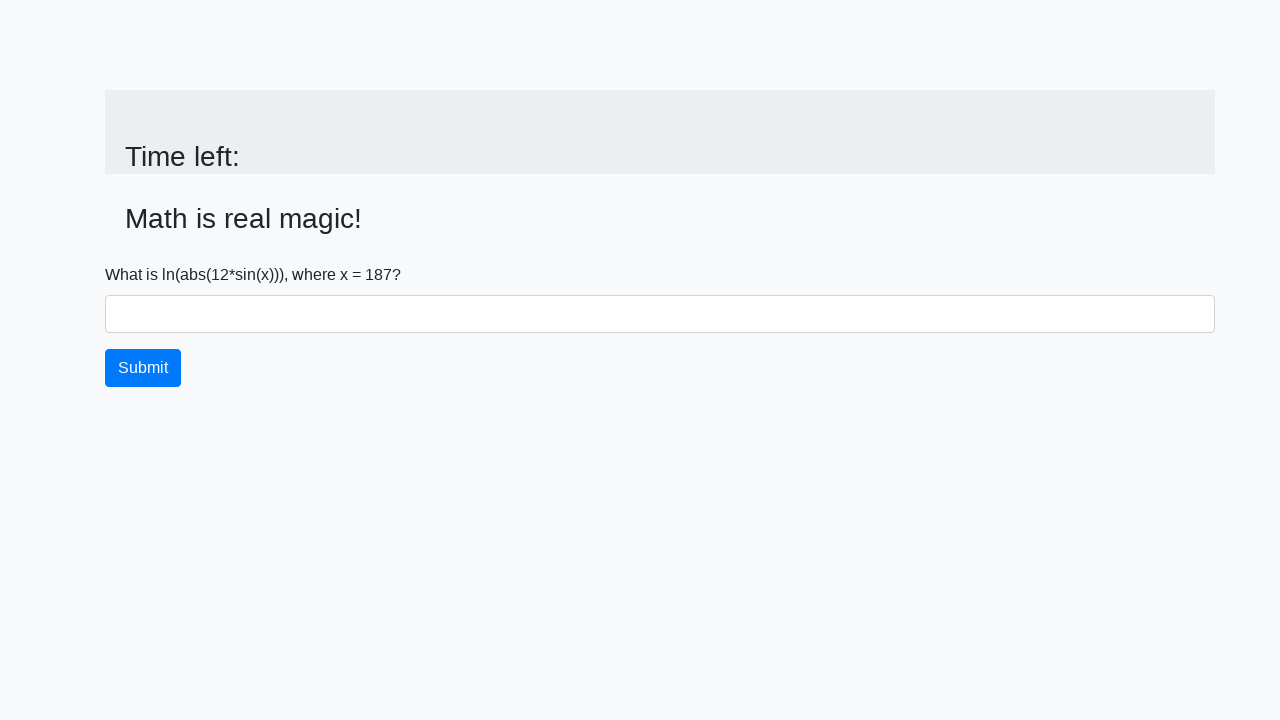

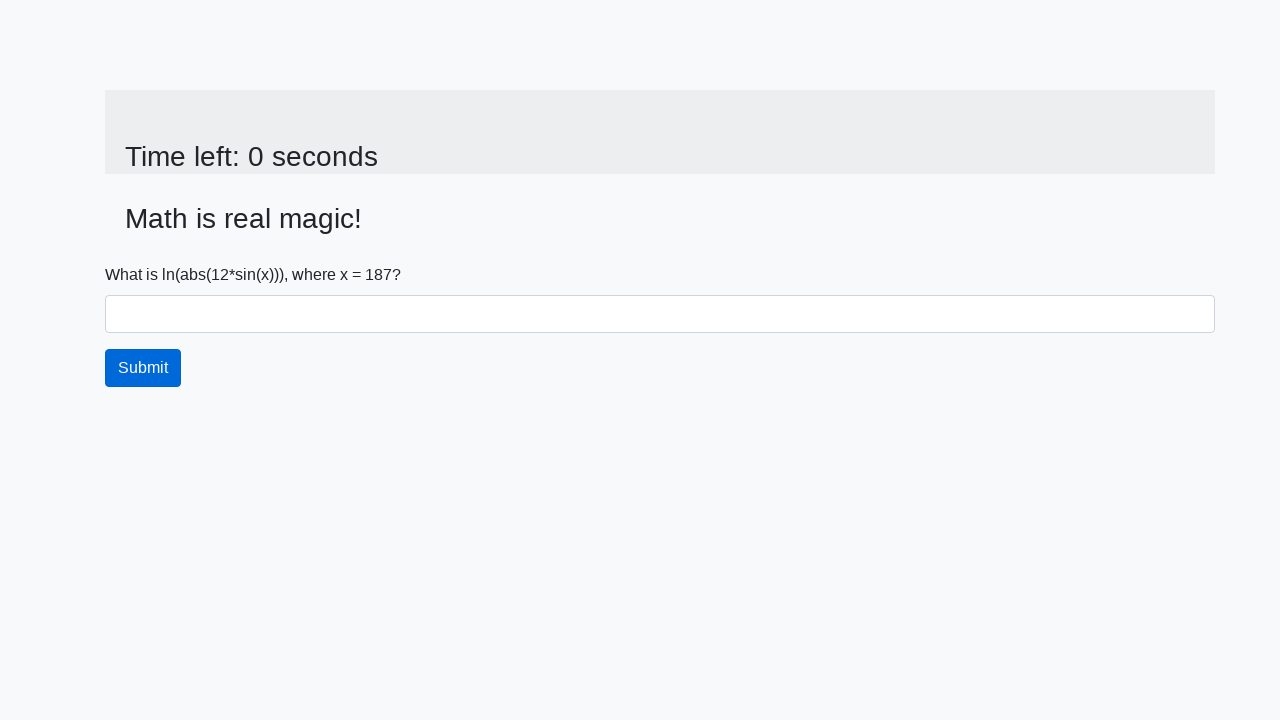